Opens the AutoComplete page by navigating through Home and Widgets sections, then verifies the page header is displayed correctly

Starting URL: https://demoqa.com

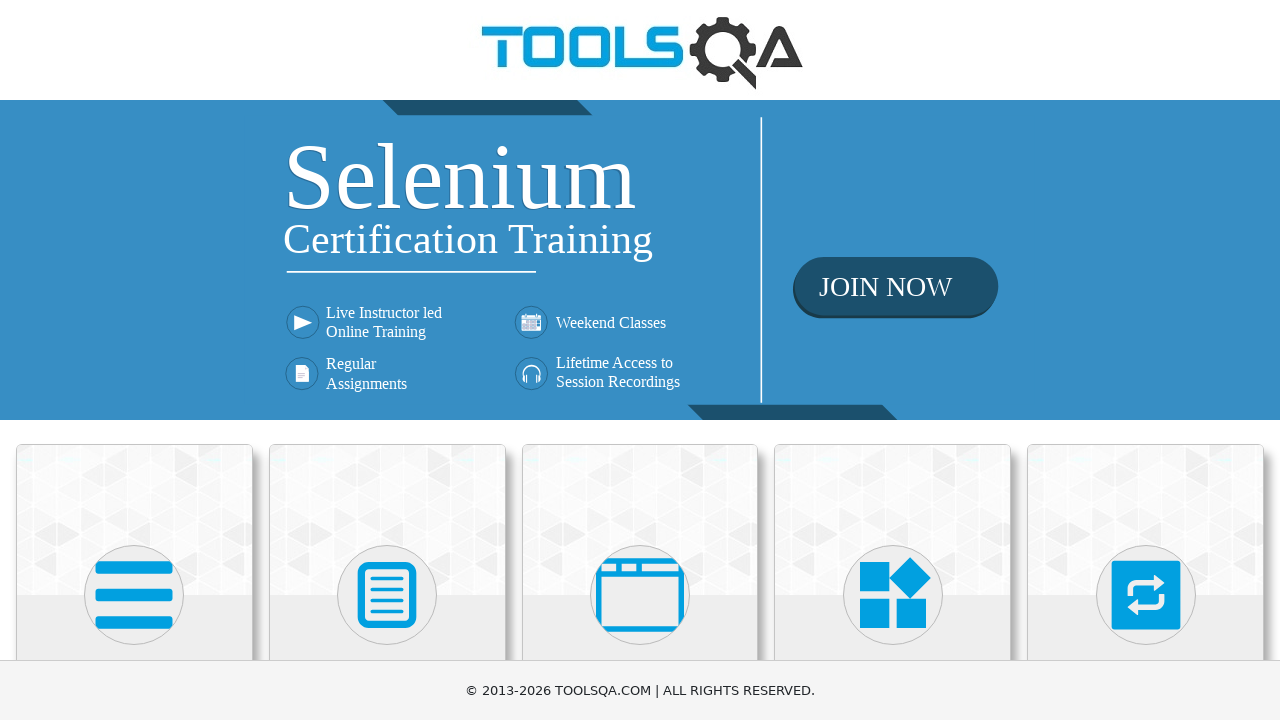

Scrolled Widgets section into view on homepage
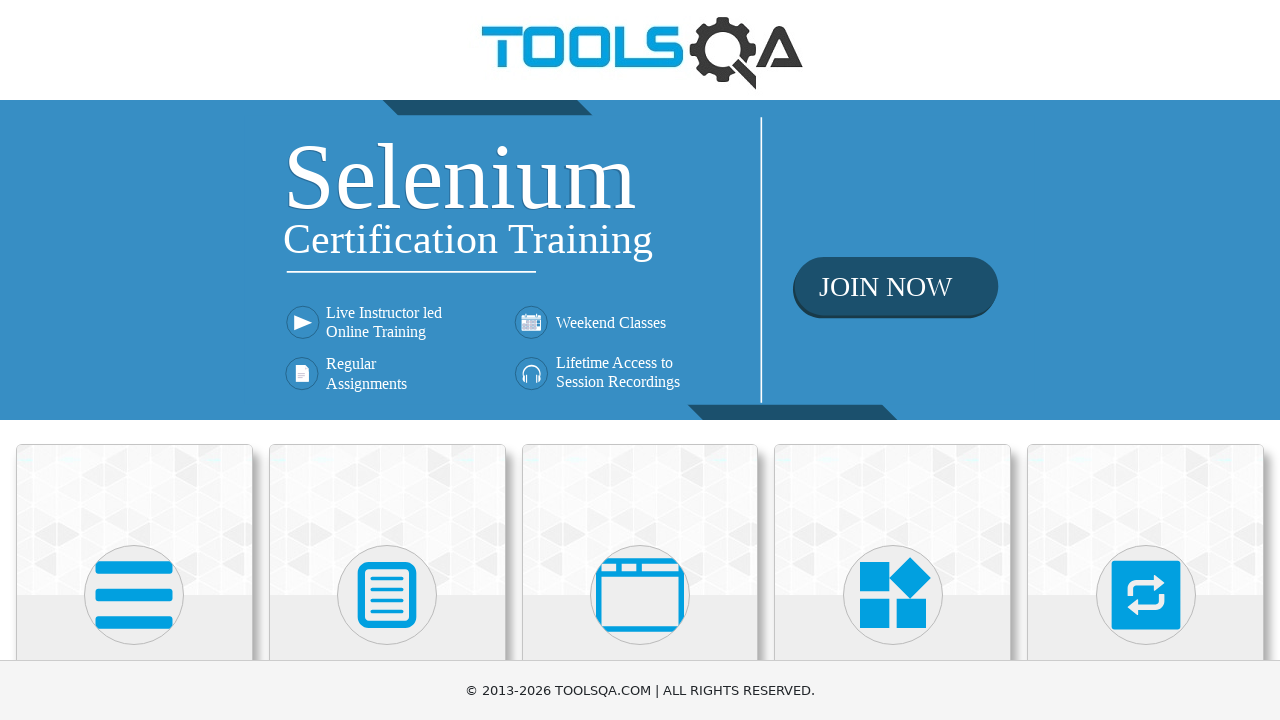

Clicked Widgets section card at (893, 360) on div.card-body:has-text('Widgets')
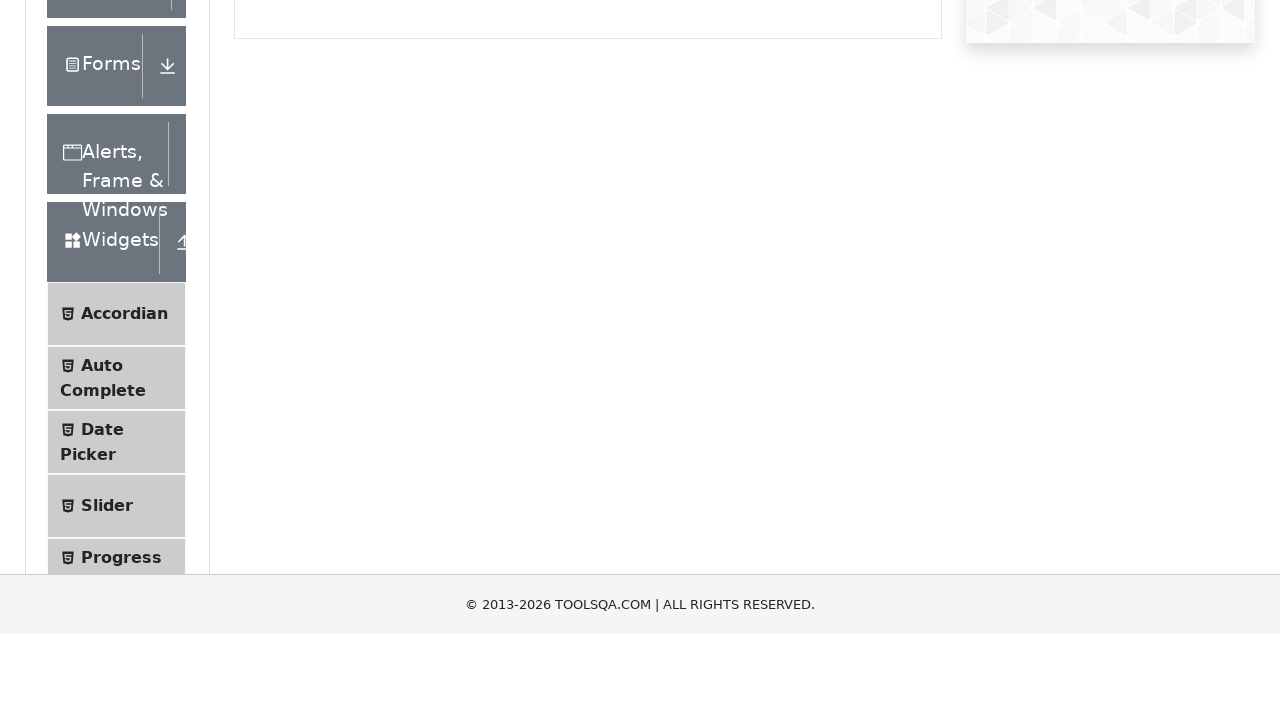

Scrolled Auto Complete option into view
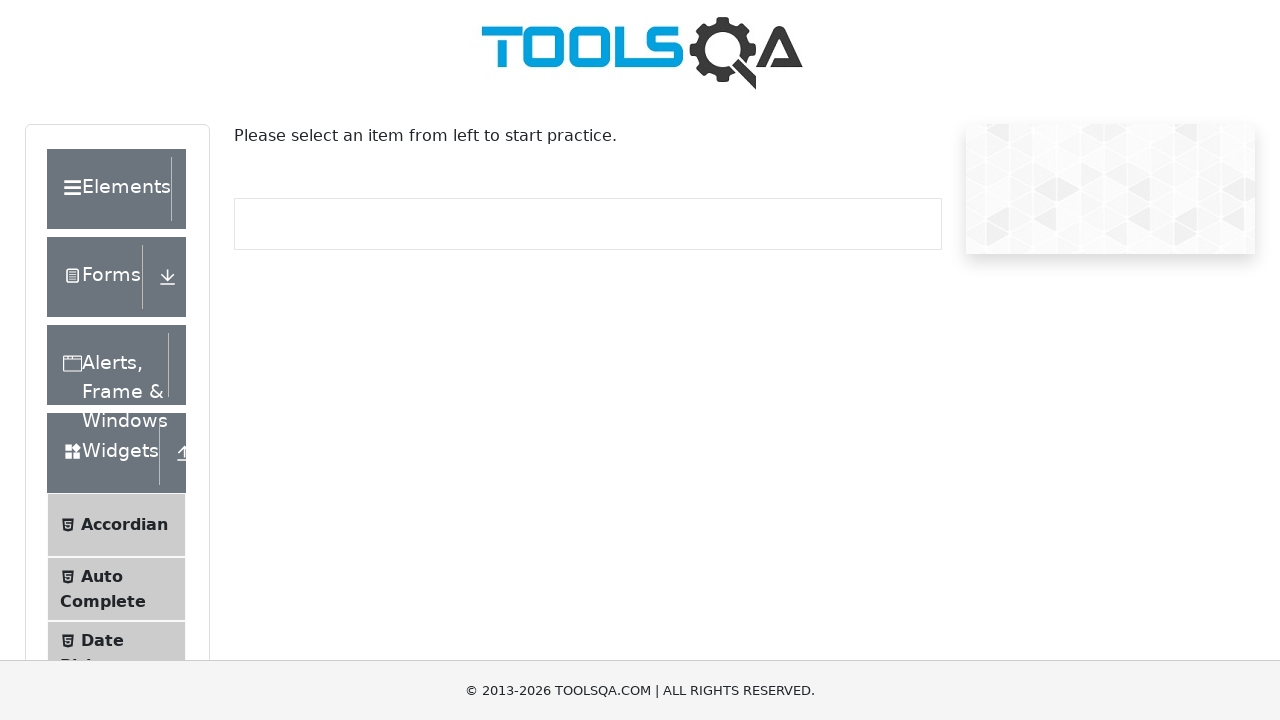

Clicked Auto Complete option to navigate to AutoComplete page at (102, 576) on span:has-text('Auto Complete')
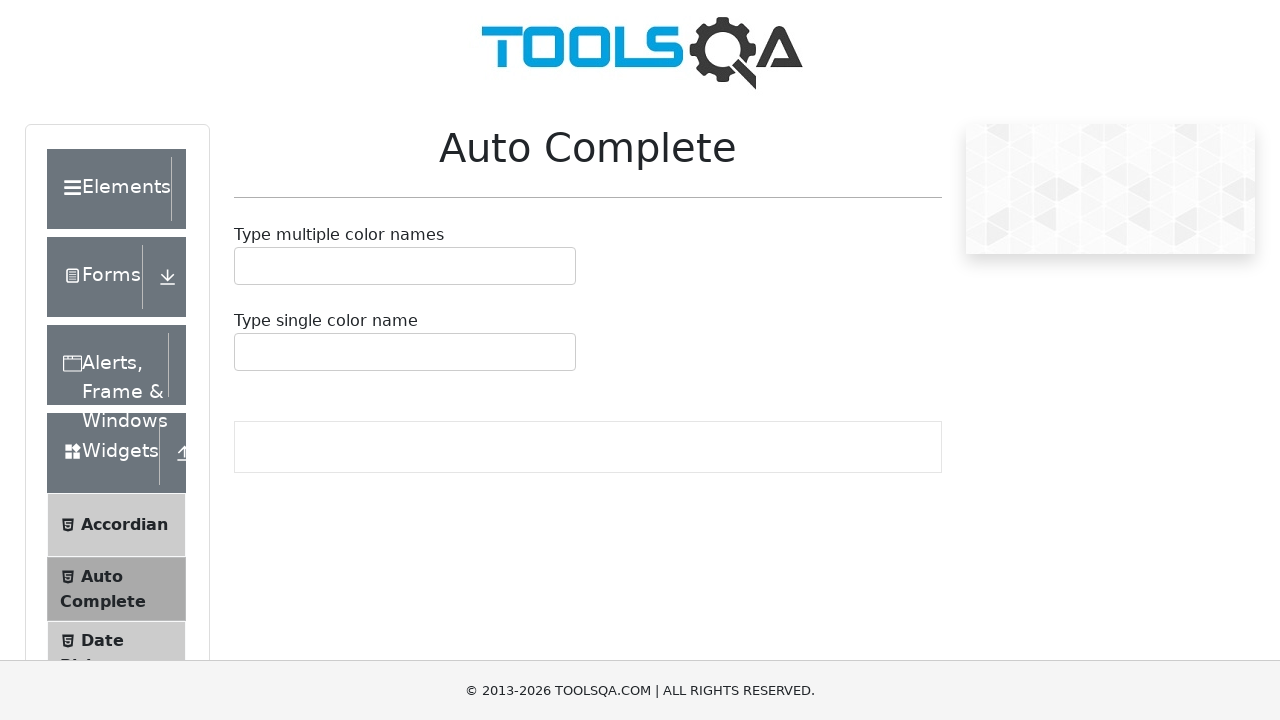

Verified Auto Complete page header is displayed correctly
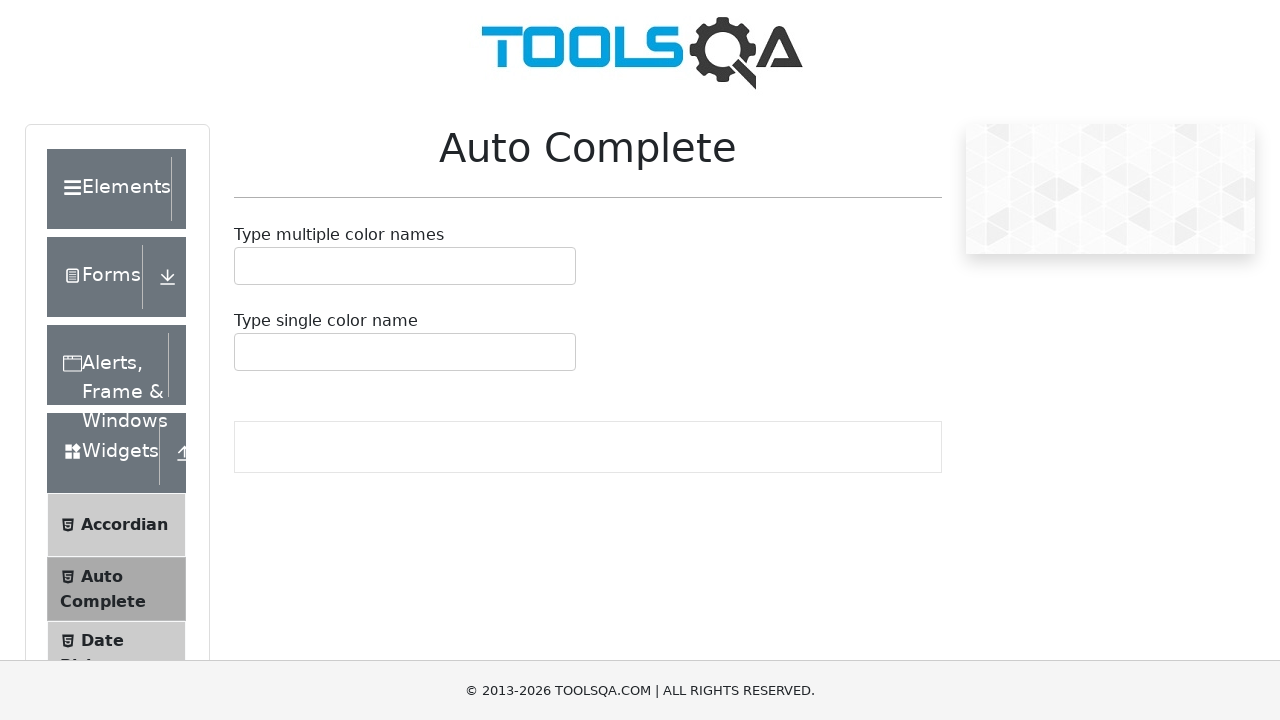

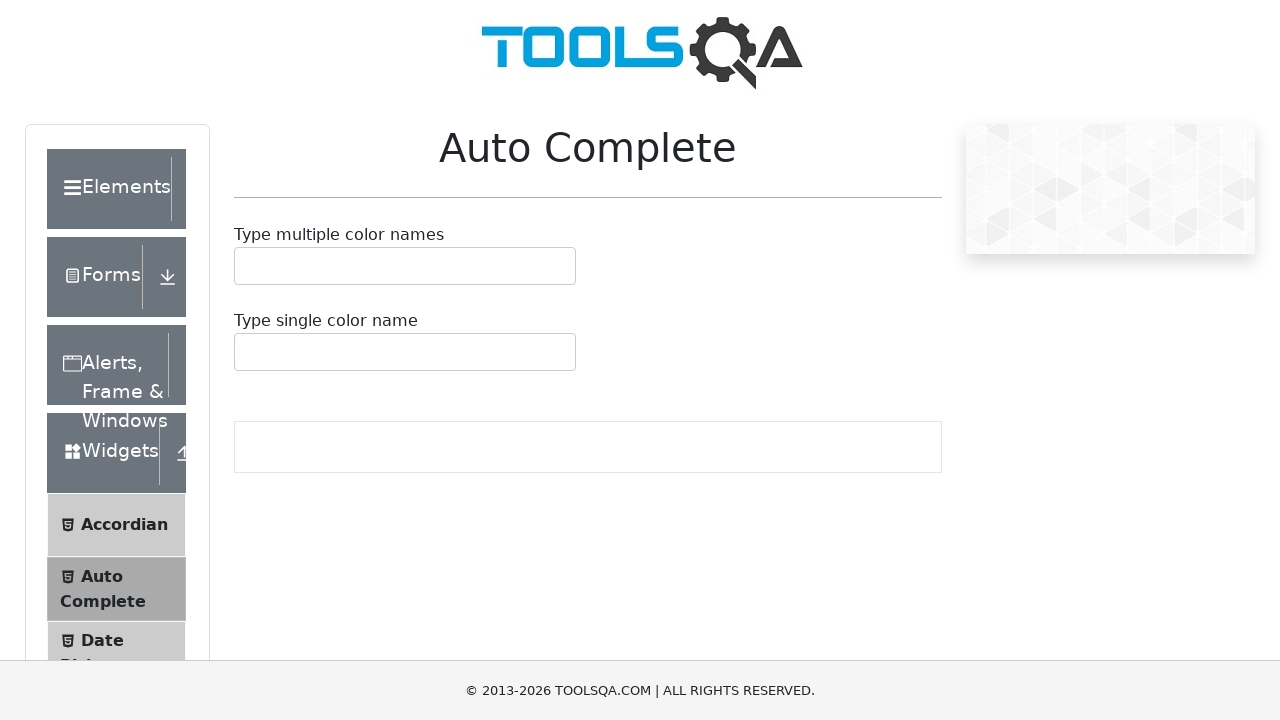